Tests a practice form by filling out various input fields including name, email, password, checkbox, dropdown selection, radio button, and date, then submits the form and verifies the success message appears.

Starting URL: https://rahulshettyacademy.com/angularpractice/

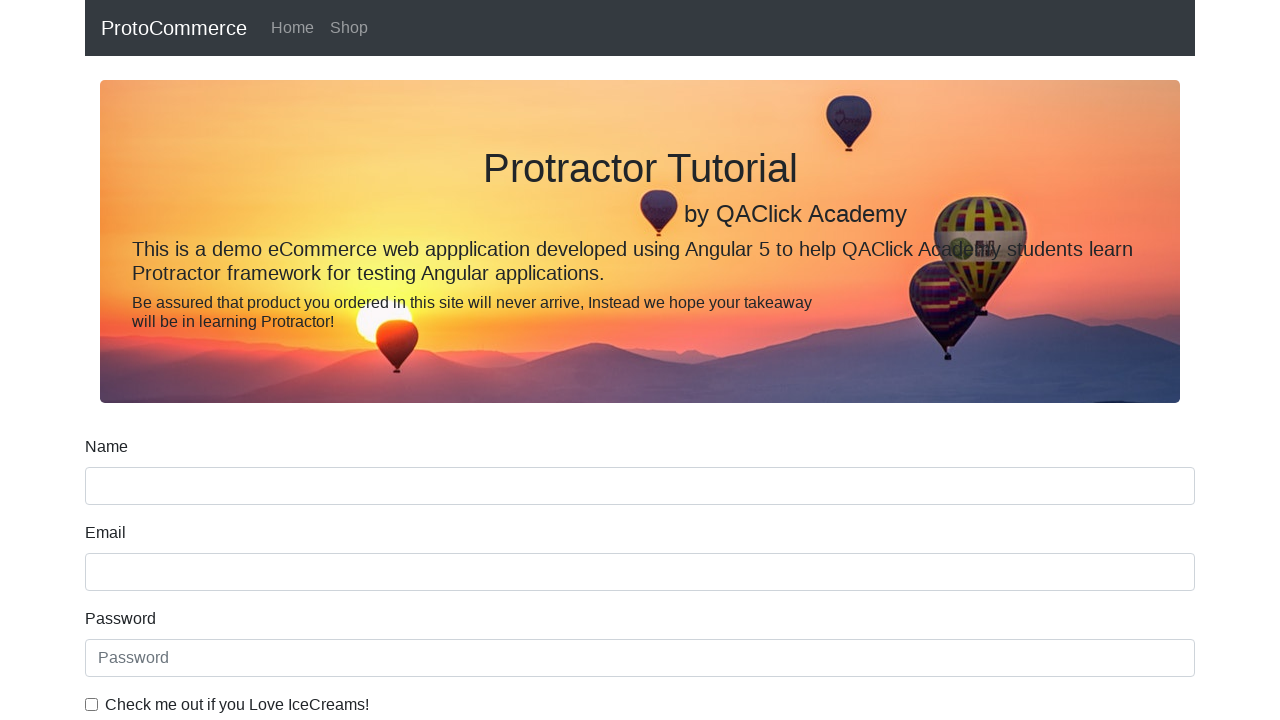

Filled name field with 'Marcus Thompson' on input[name='name']
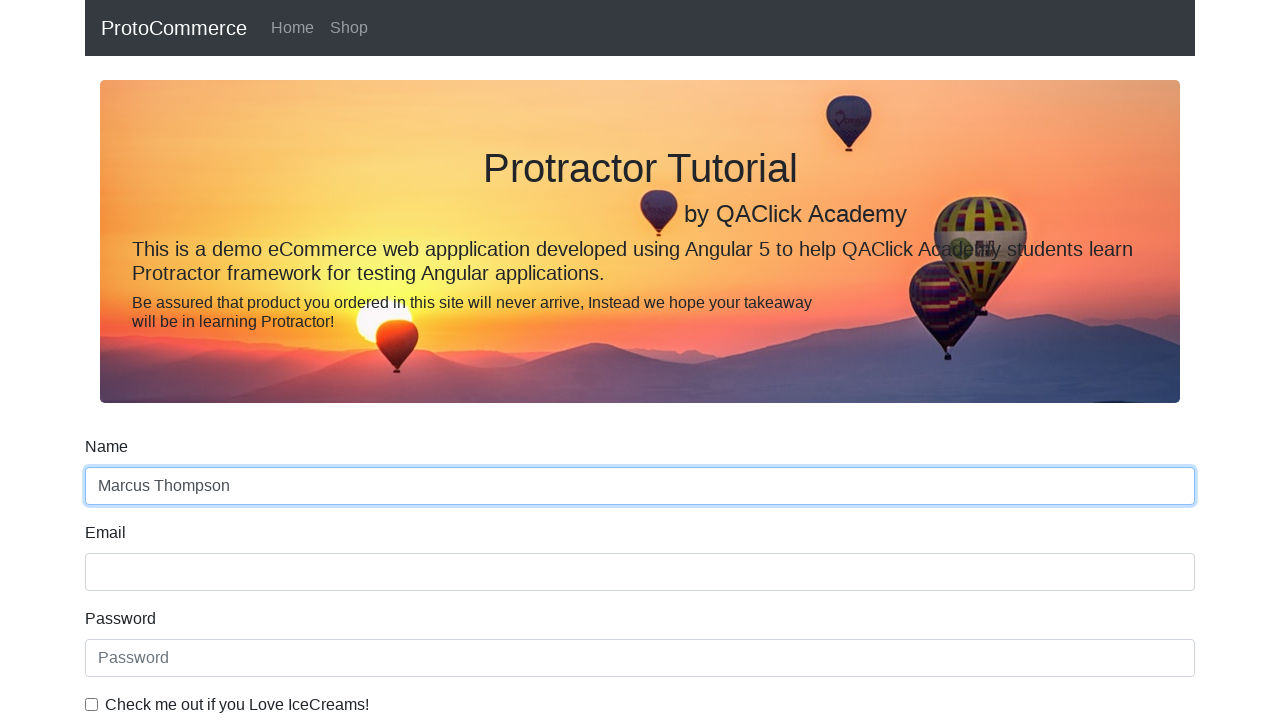

Filled email field with 'marcus.thompson@example.com' on input[name='email']
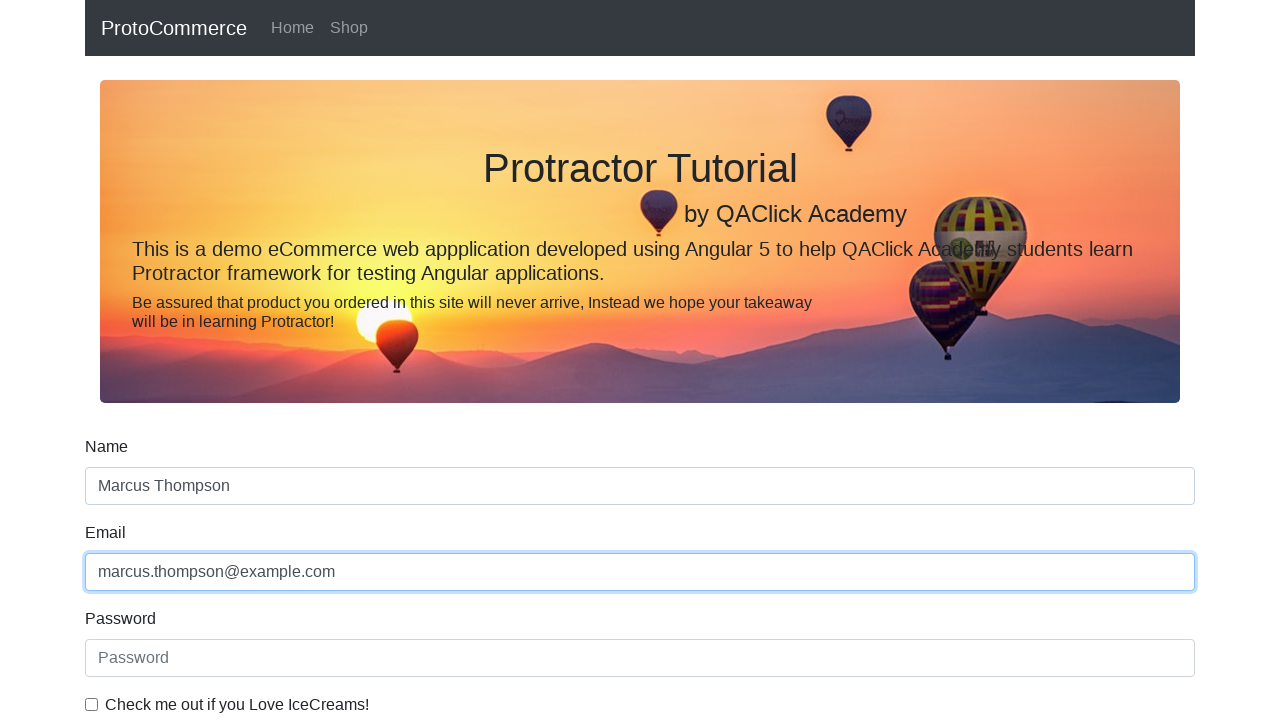

Filled password field with 'SecurePass123' on #exampleInputPassword1
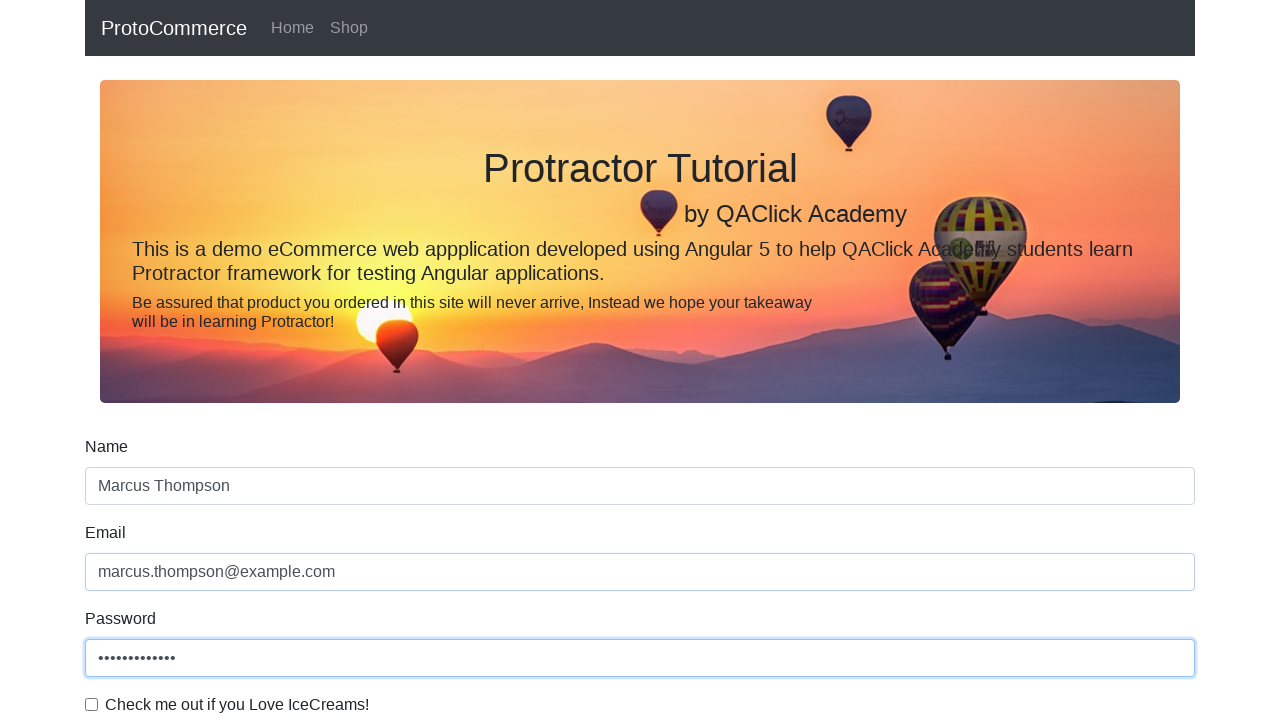

Clicked checkbox at (92, 704) on #exampleCheck1
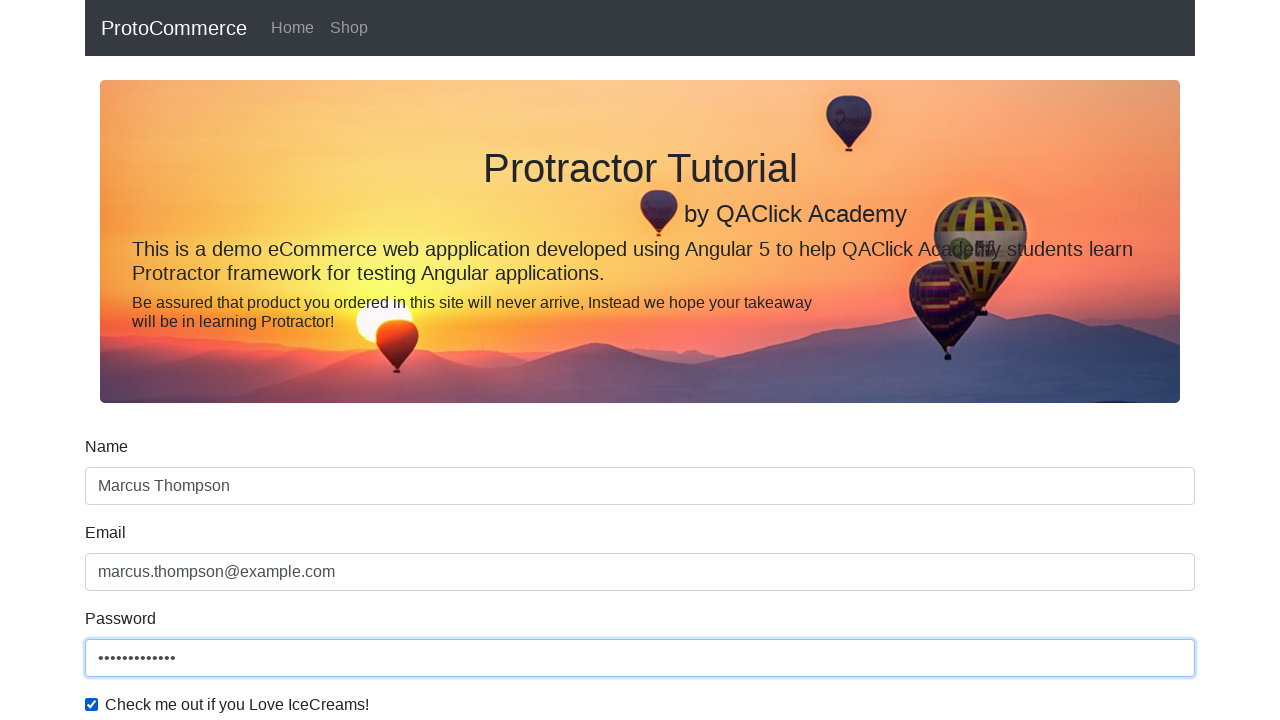

Selected 'Male' from gender dropdown on #exampleFormControlSelect1
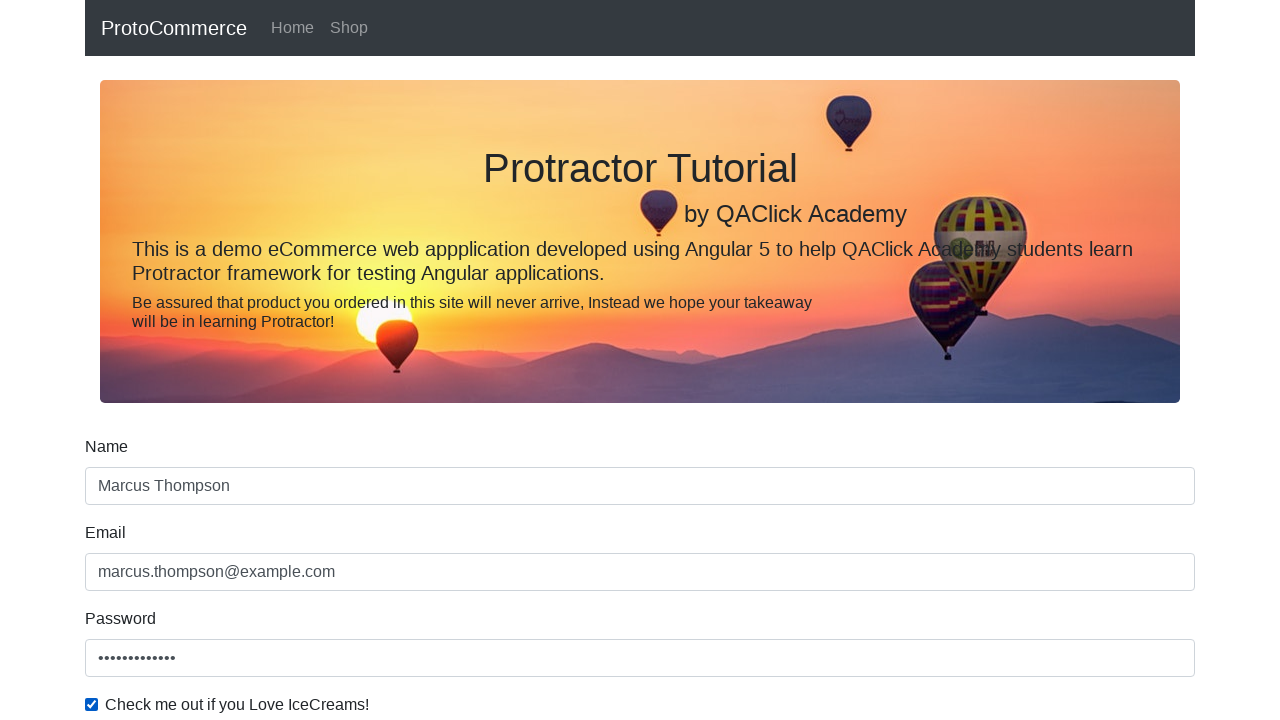

Clicked radio button for student option at (238, 360) on #inlineRadio1
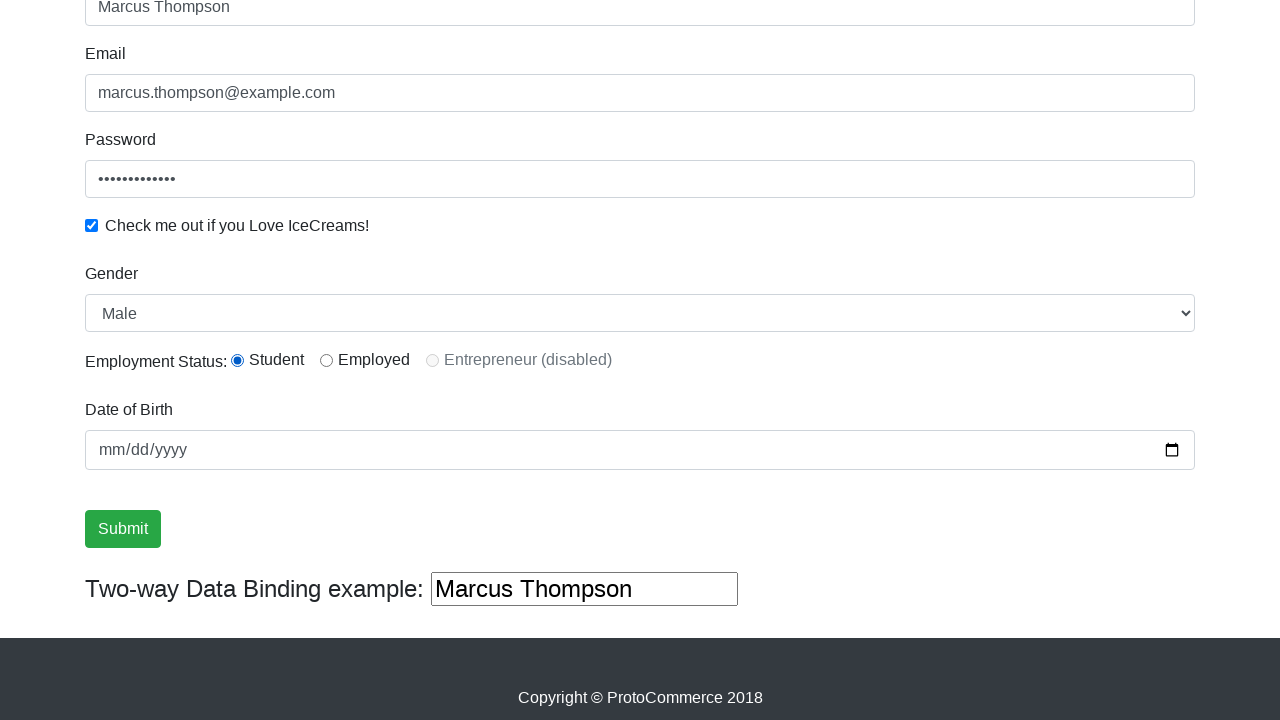

Filled birthday field with '1995-03-15' on input[name='bday']
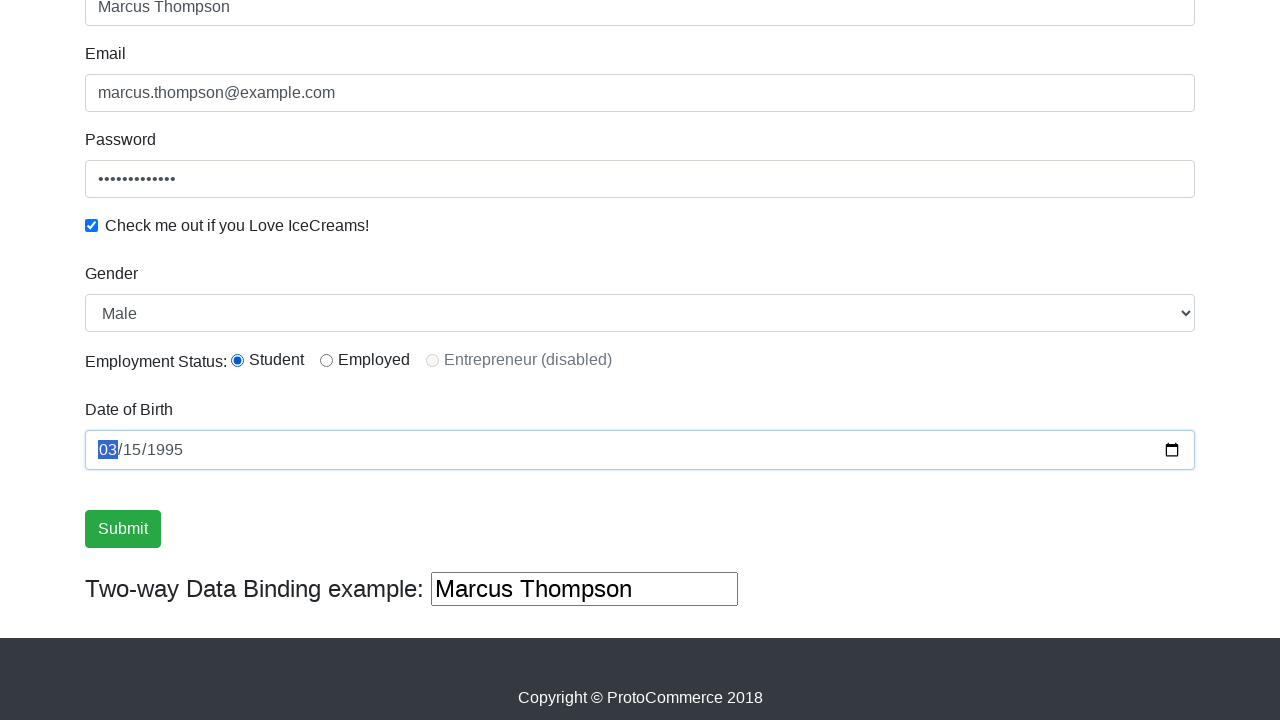

Clicked submit button at (123, 529) on input.btn.btn-success
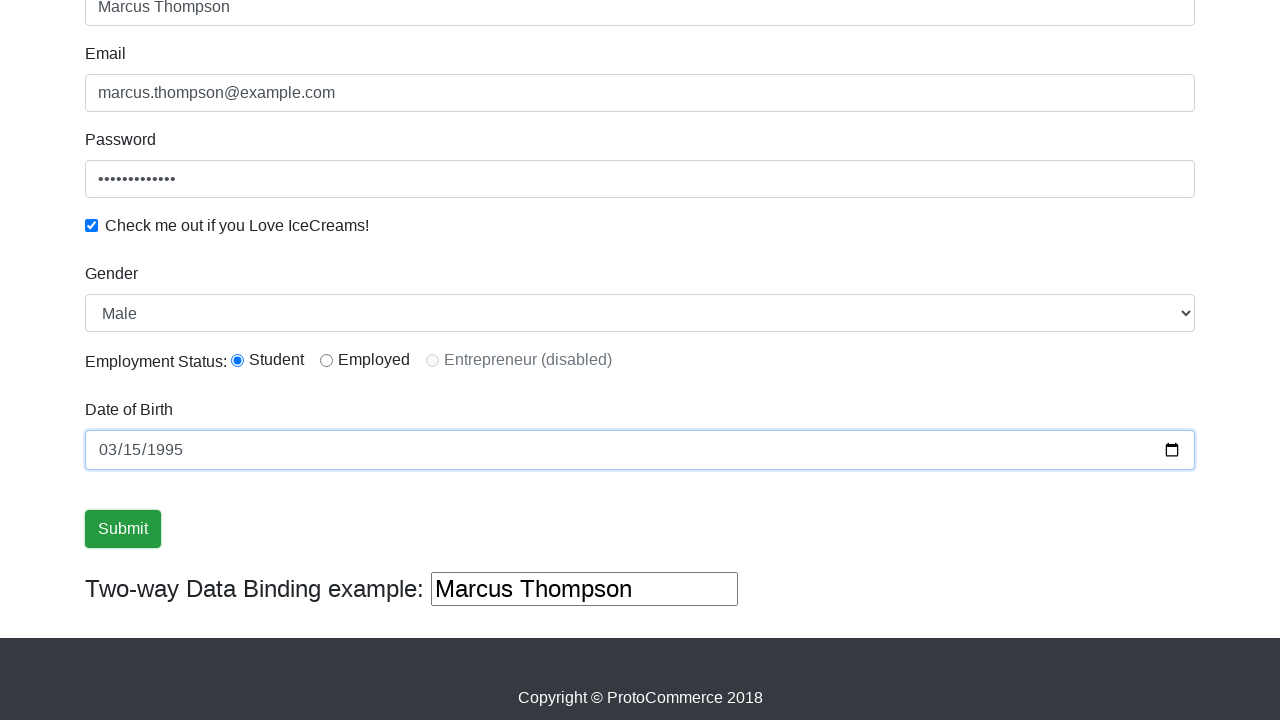

Success message appeared after form submission
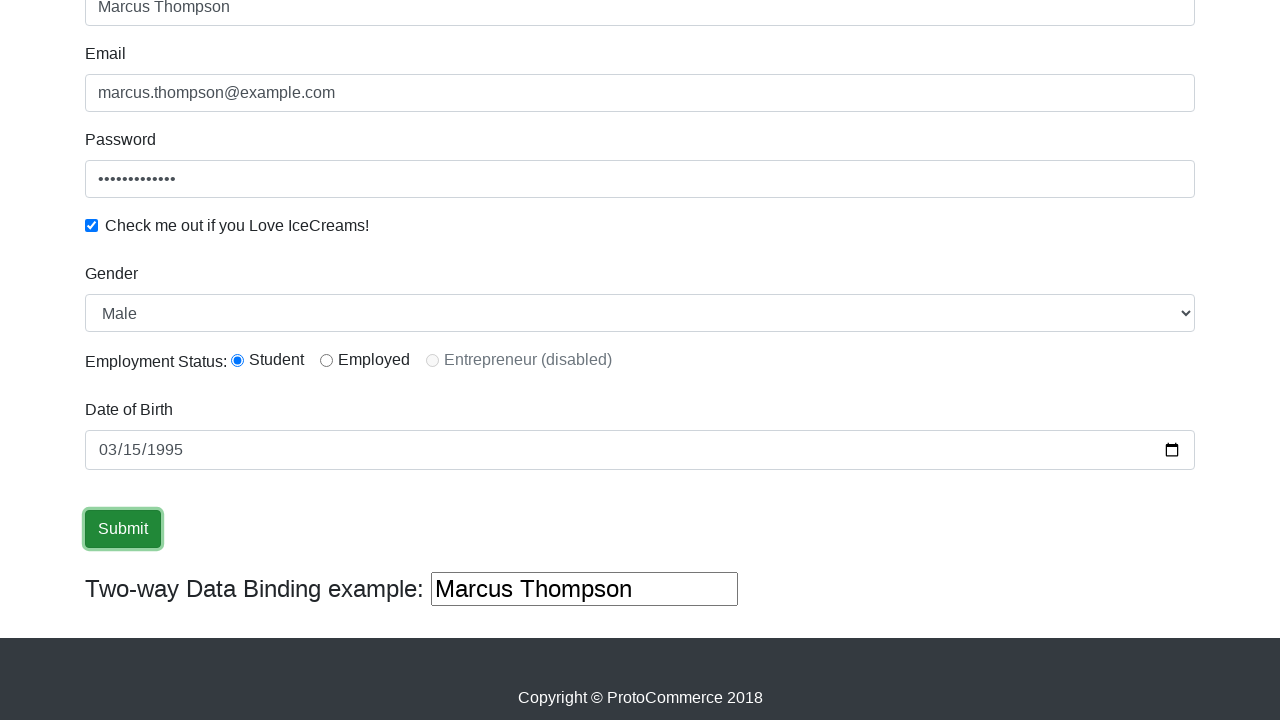

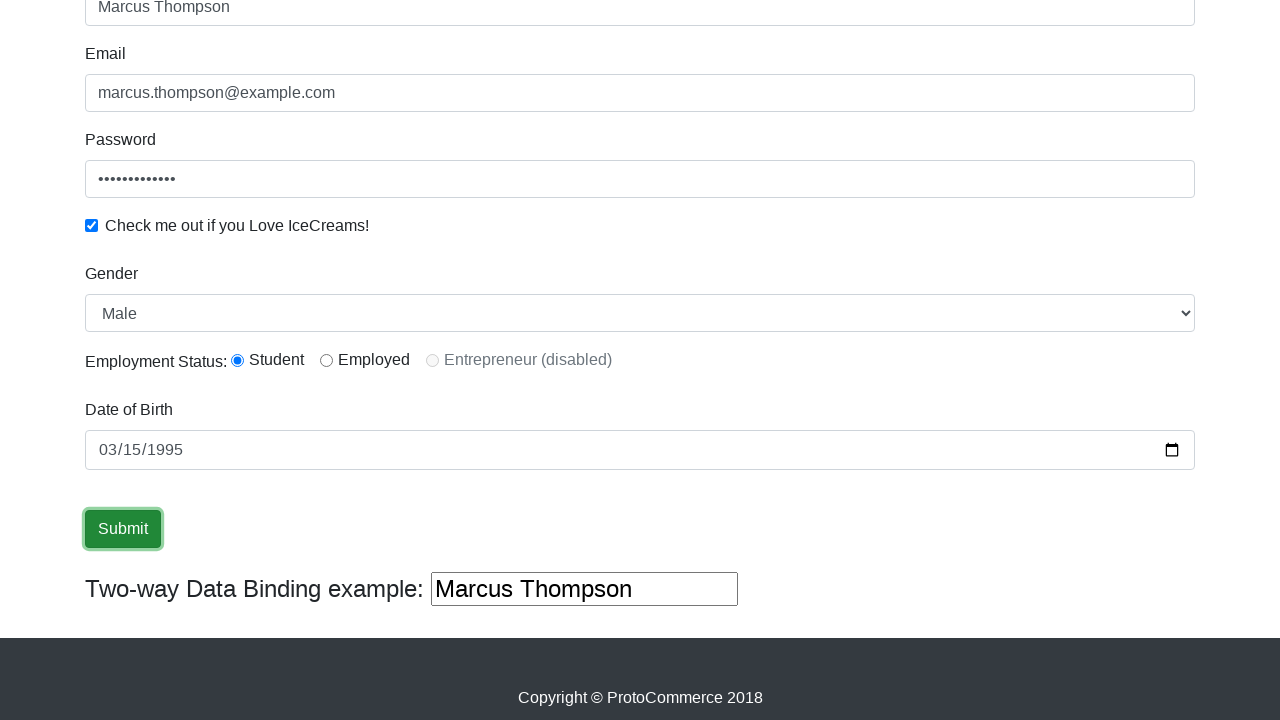